Tests an e-commerce shopping flow by adding specific products (Broccoli, Cucumber, Tomato) to cart, proceeding to checkout, and applying a promo code to verify discount functionality.

Starting URL: https://rahulshettyacademy.com/seleniumPractise/

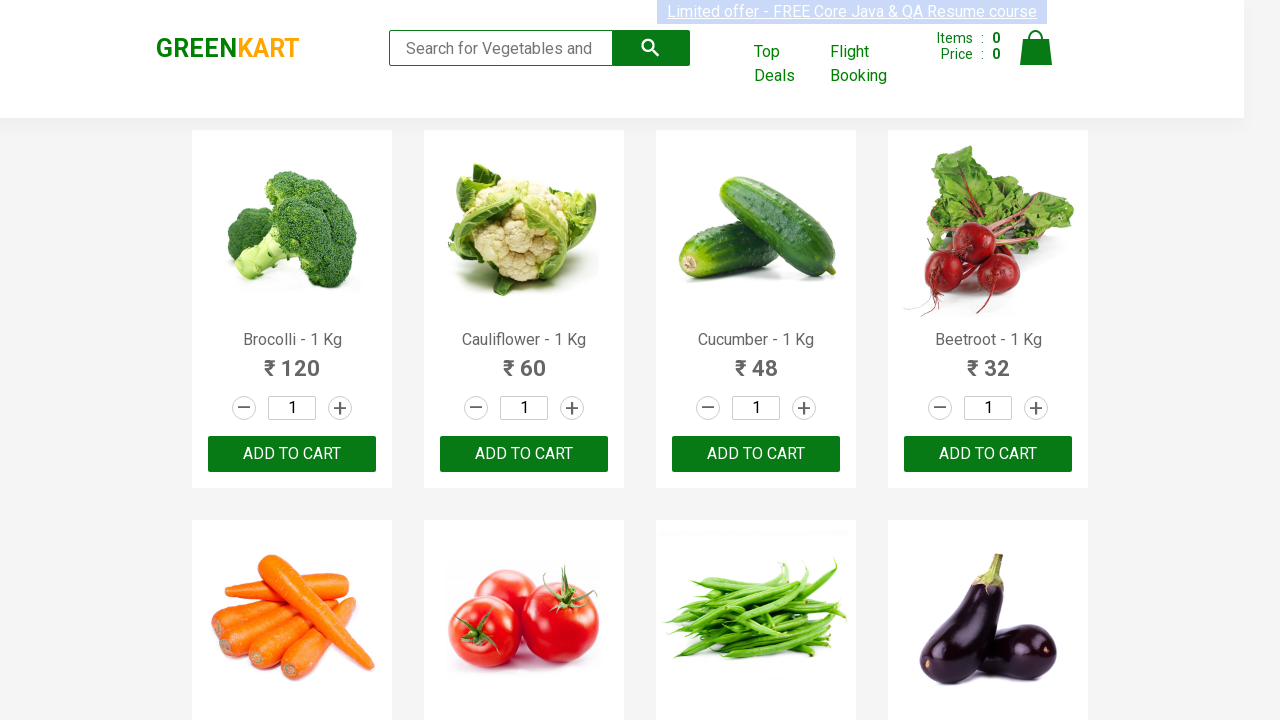

Waited for product names to load on the page
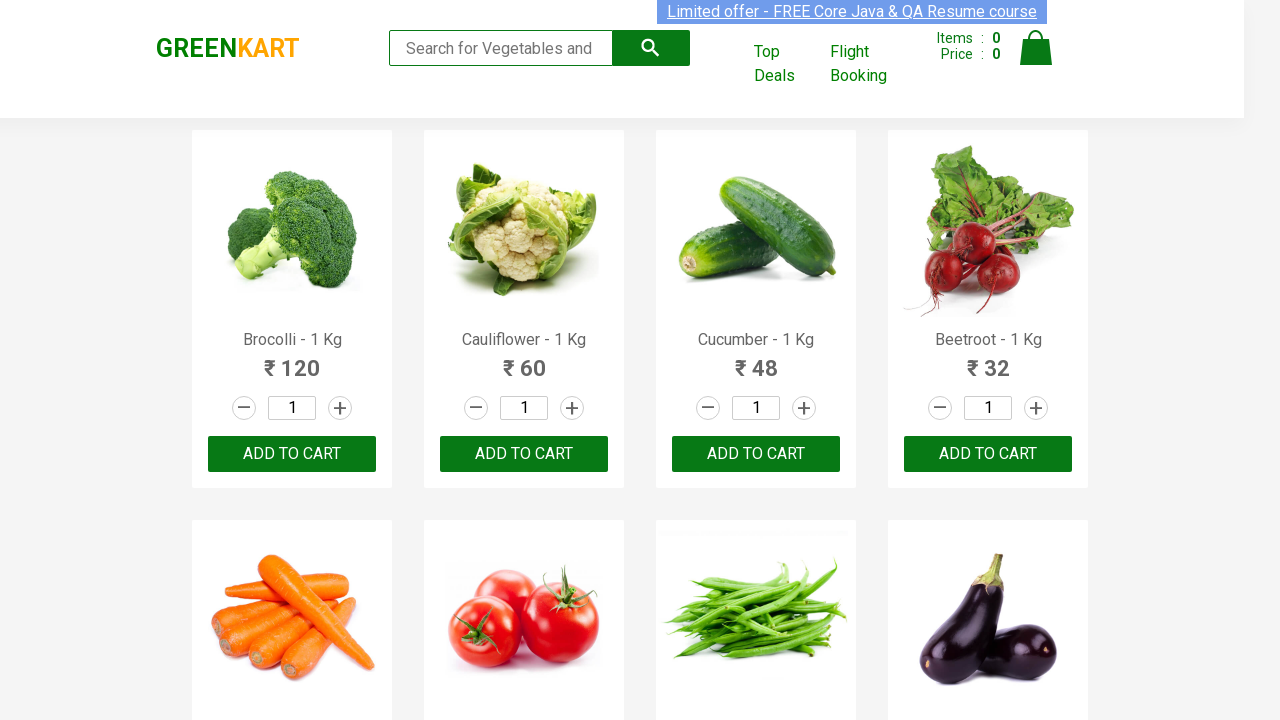

Retrieved all product name elements from the page
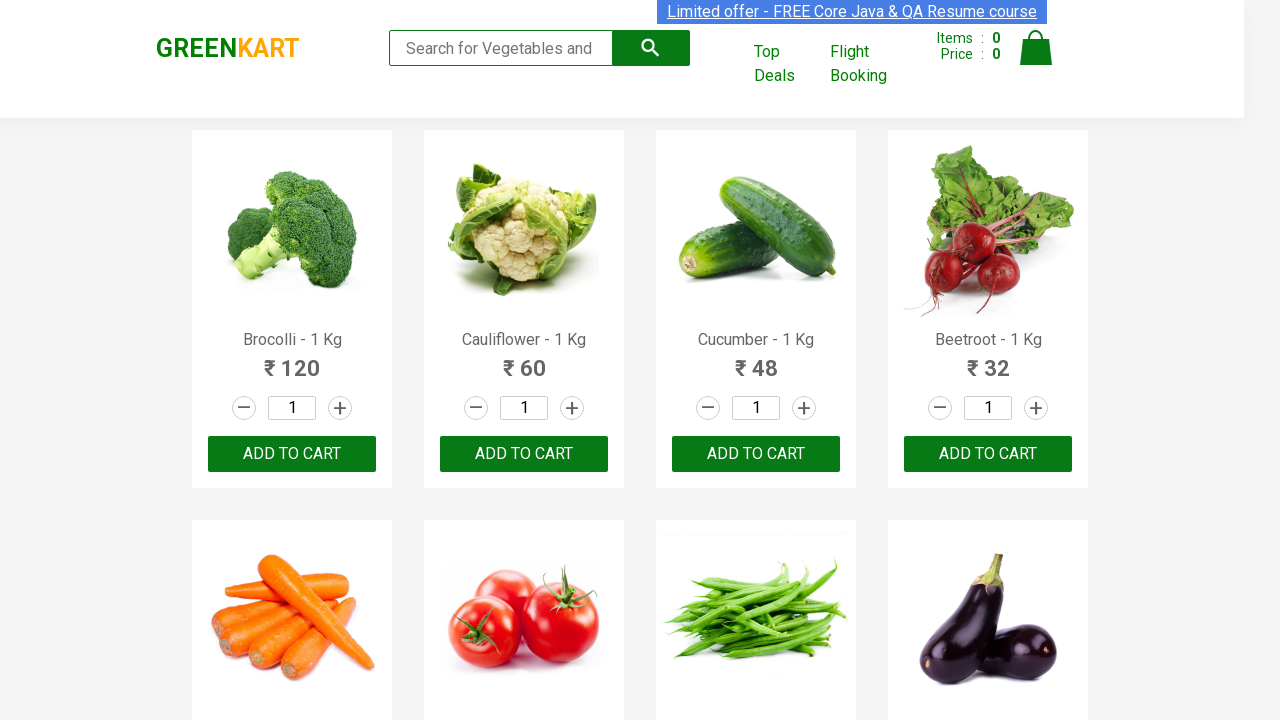

Retrieved all add-to-cart buttons from the page
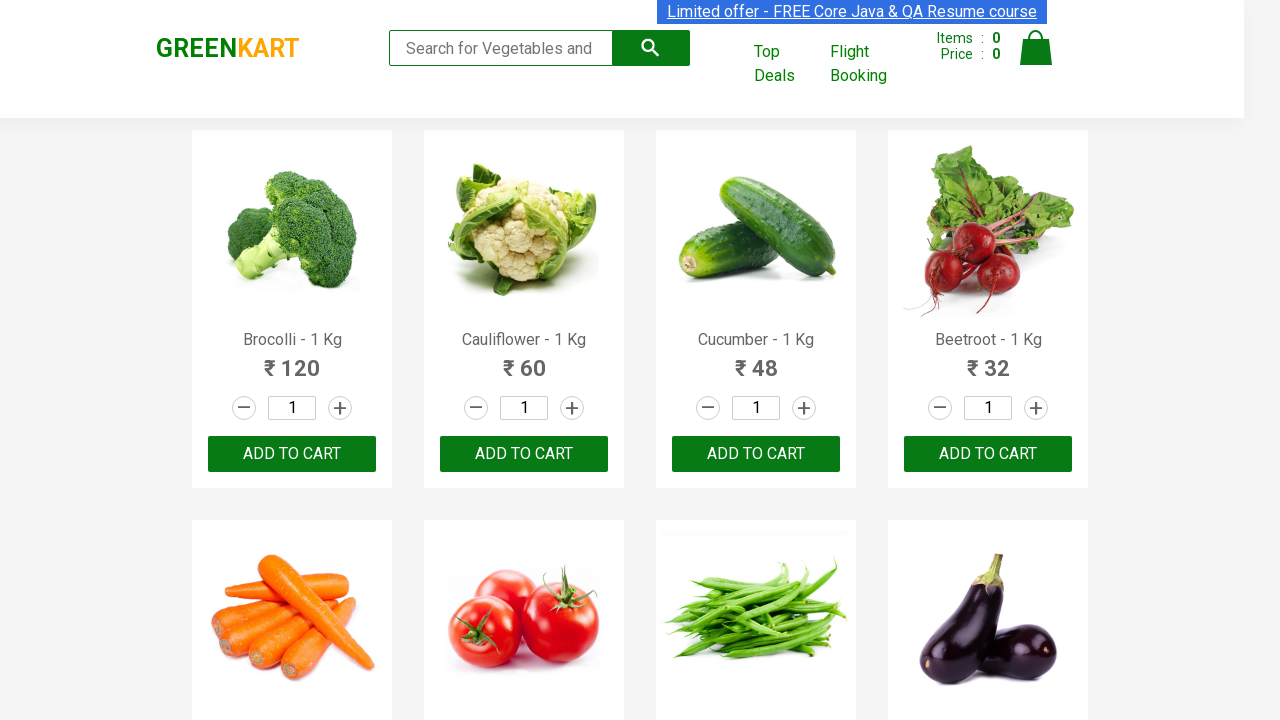

Added Brocolli to cart at (292, 454) on div.product-action button >> nth=0
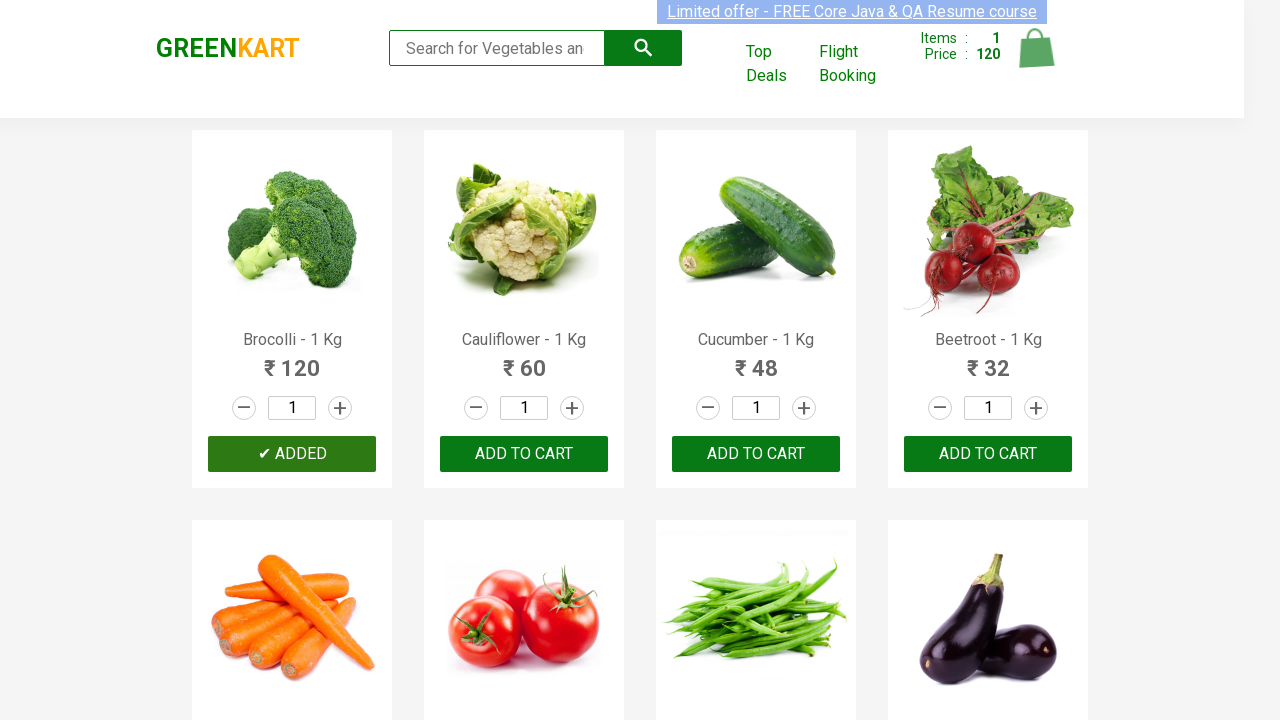

Added Cucumber to cart at (756, 454) on div.product-action button >> nth=2
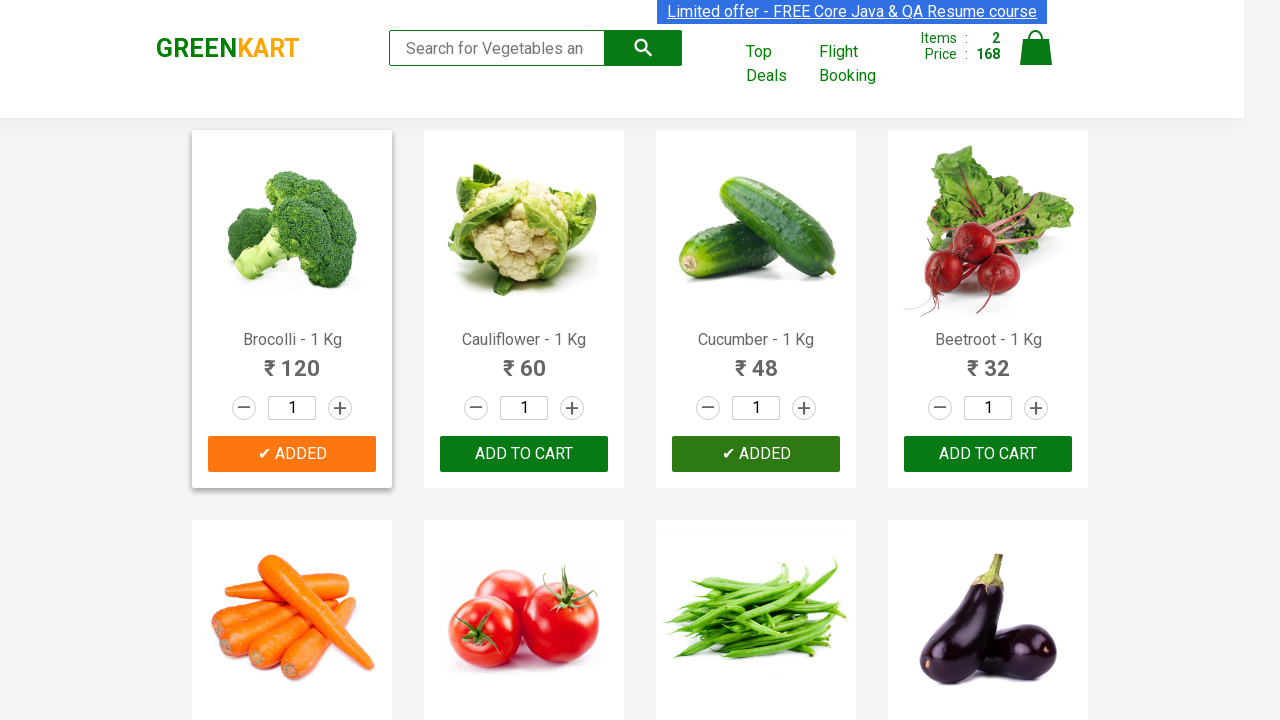

Added Tomato to cart at (524, 360) on div.product-action button >> nth=5
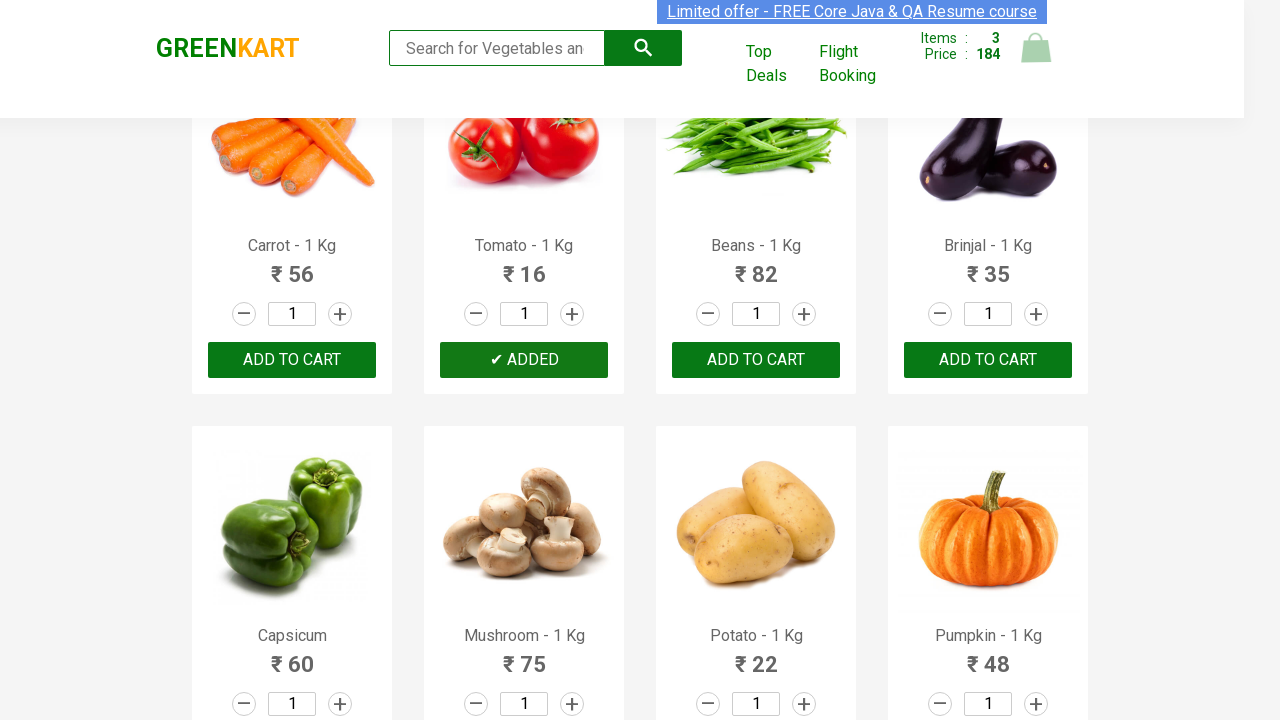

Clicked on cart icon to view cart at (1036, 48) on a.cart-icon img
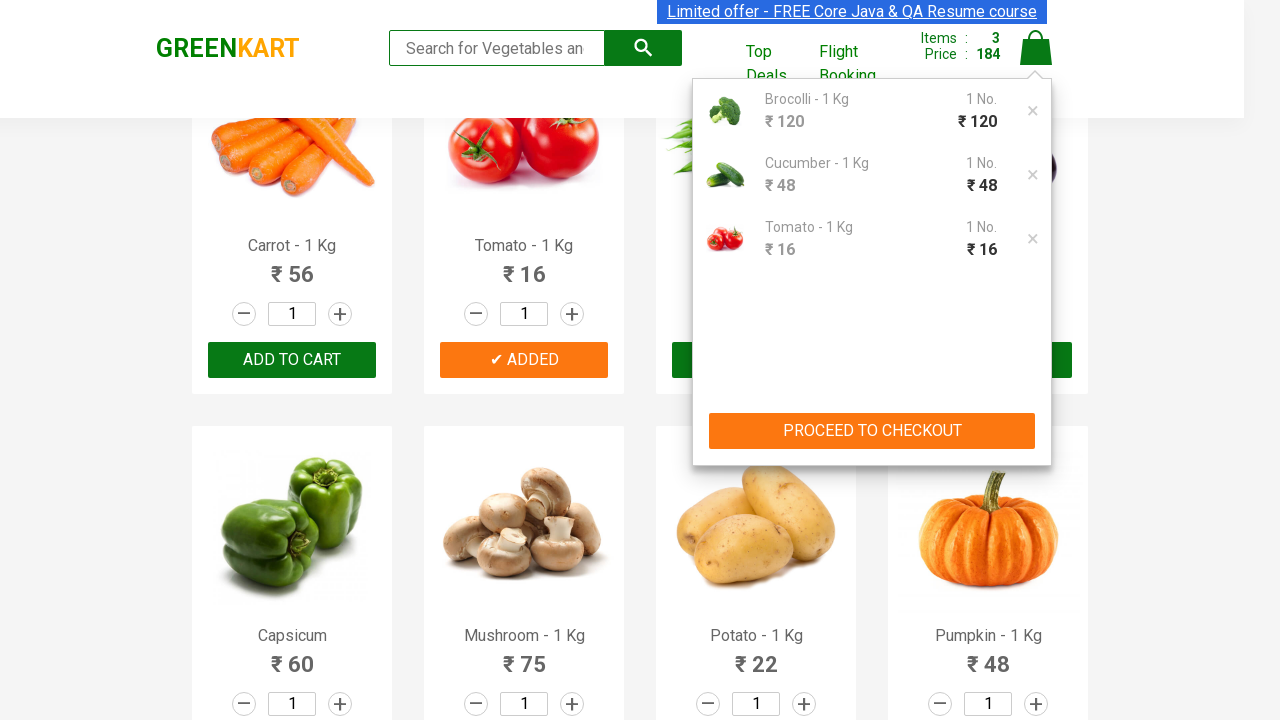

Clicked PROCEED TO CHECKOUT button at (872, 431) on button:has-text('PROCEED TO CHECKOUT')
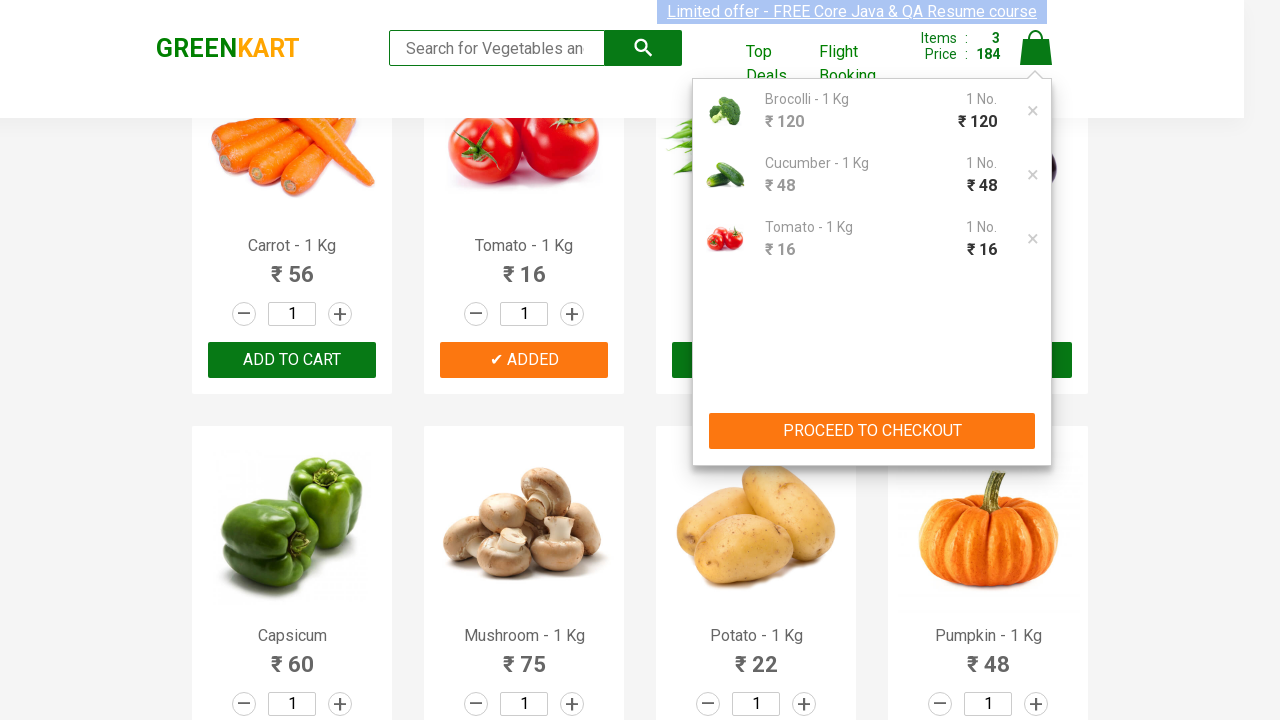

Waited for promo code input field to be visible
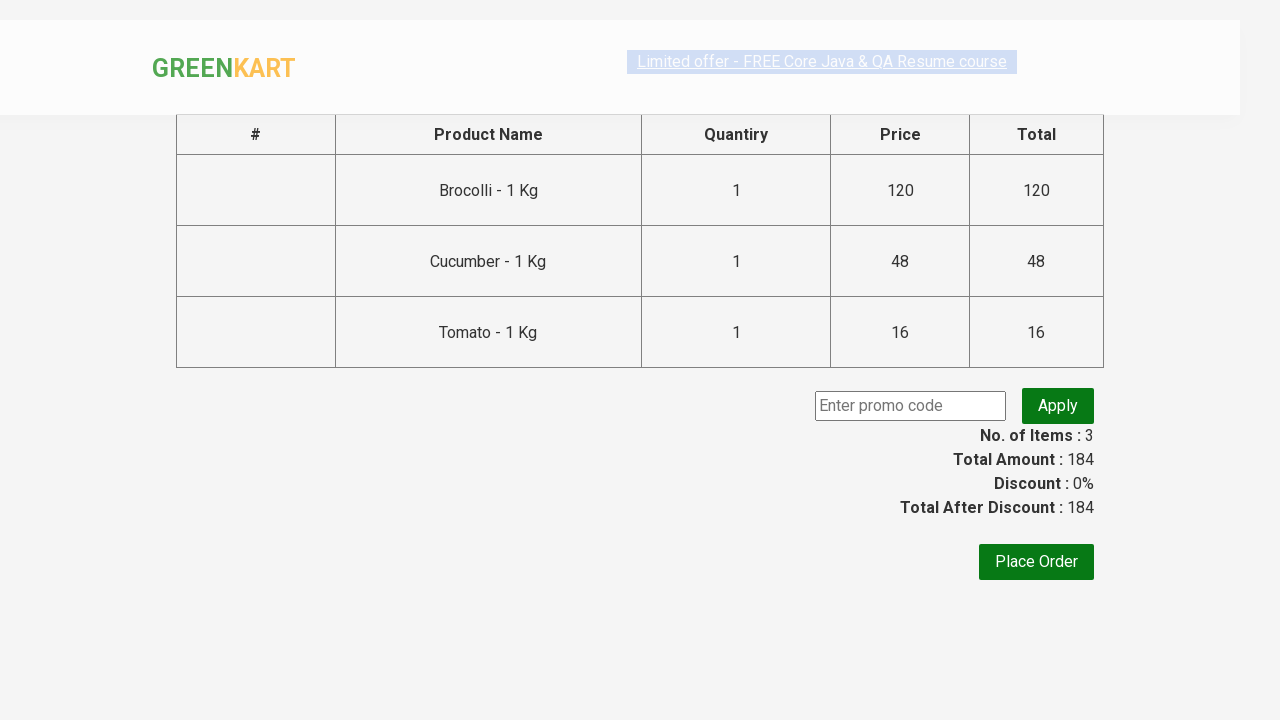

Filled promo code input with 'rahulshettyacademy' on input.promoCode
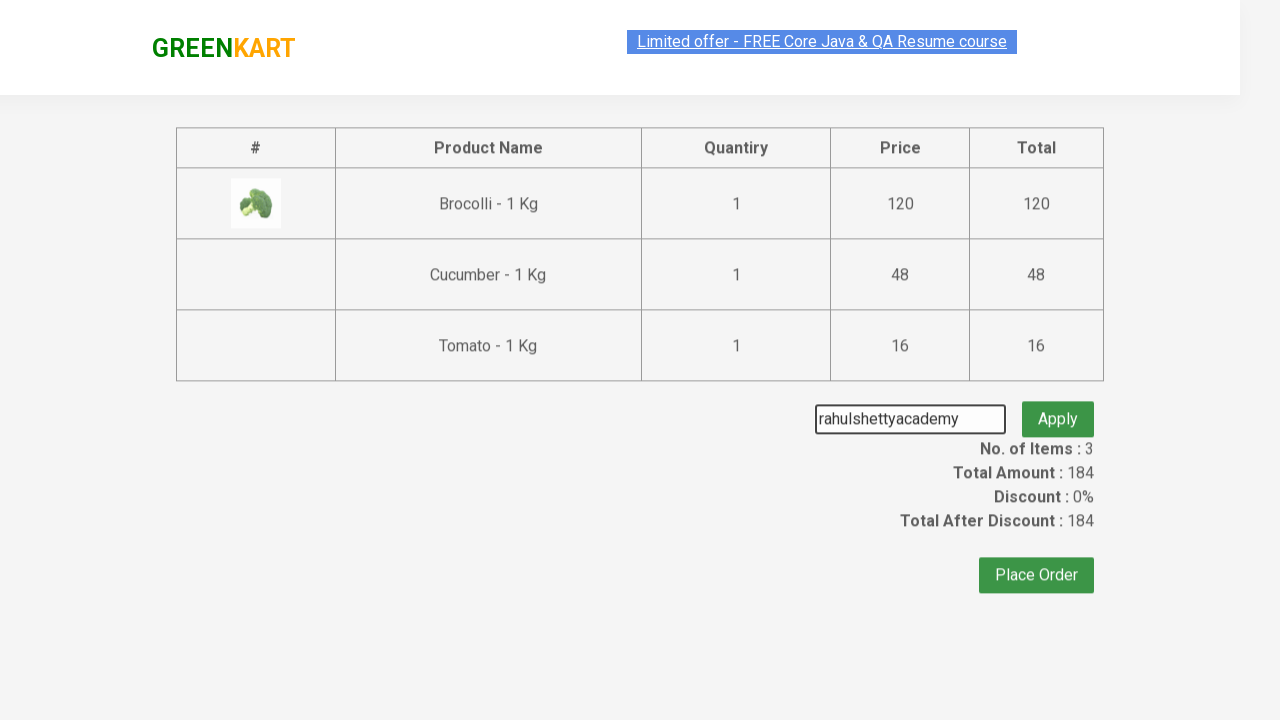

Clicked apply promo button to apply the discount code at (1058, 406) on button.promoBtn
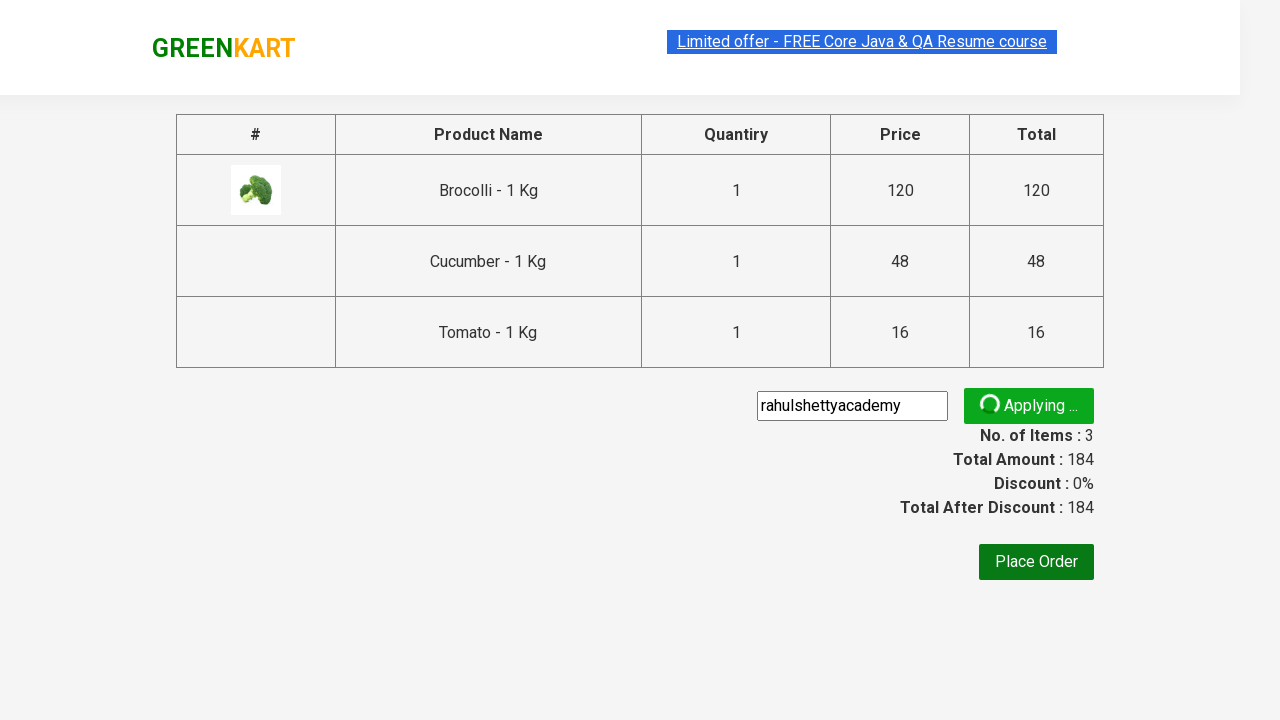

Waited for promo info message confirming discount application
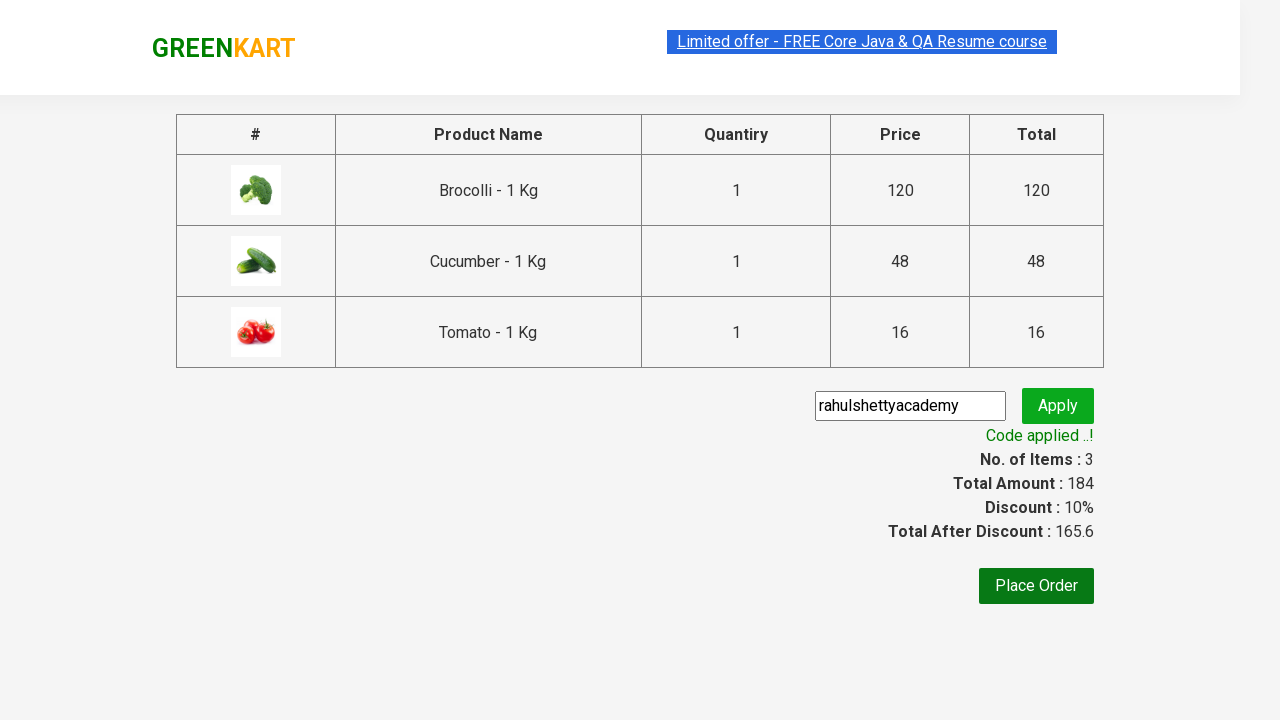

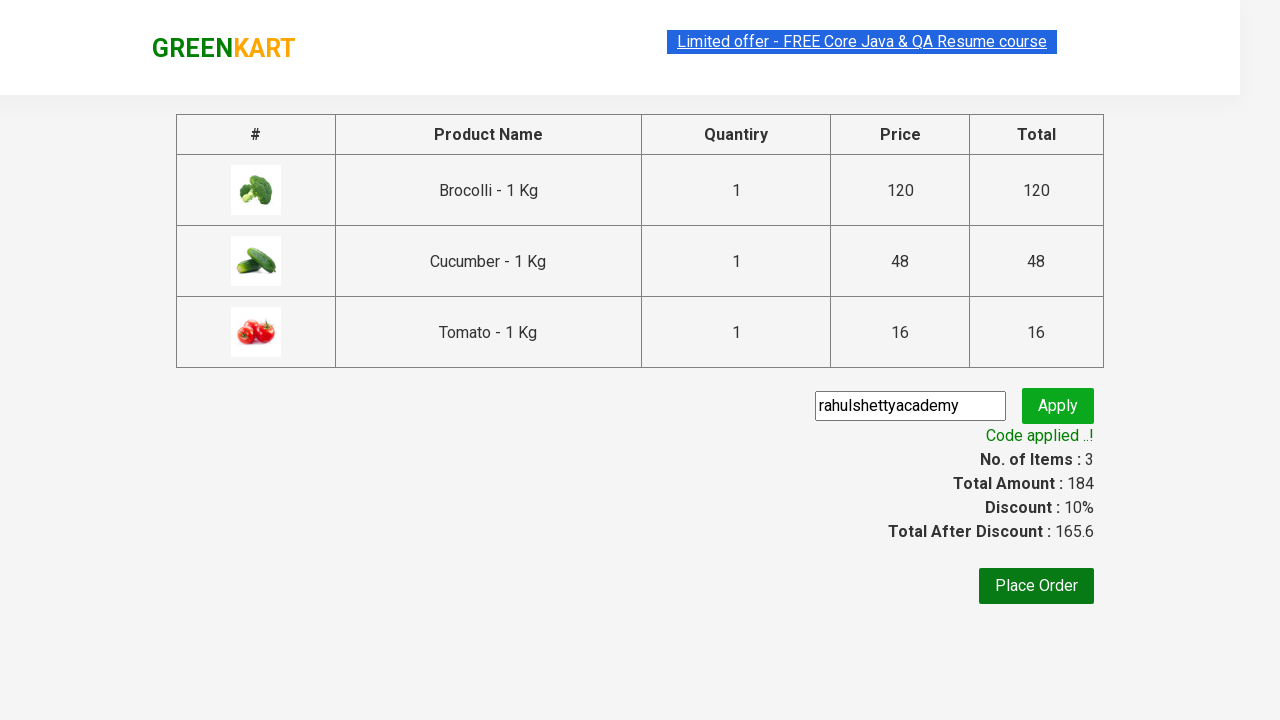